Navigates to CRM Pro website and clicks the "Forgot Password?" link

Starting URL: https://classic.crmpro.com/

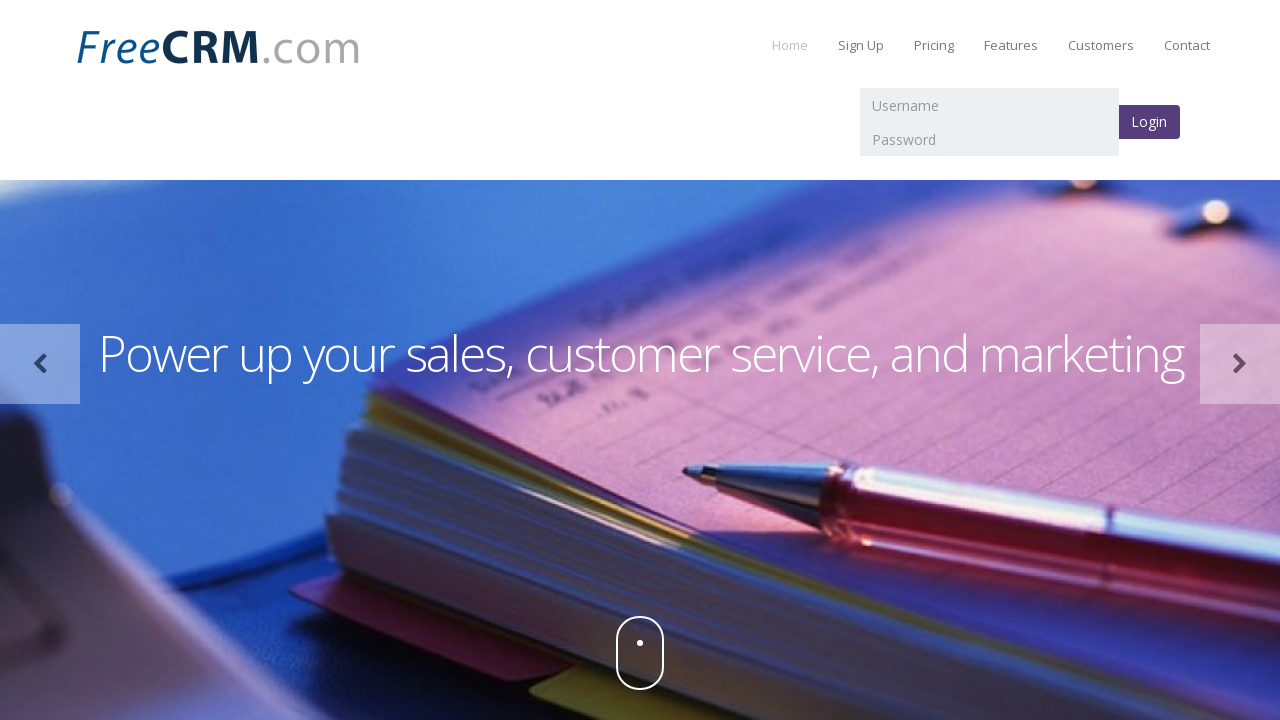

Navigated to CRM Pro website
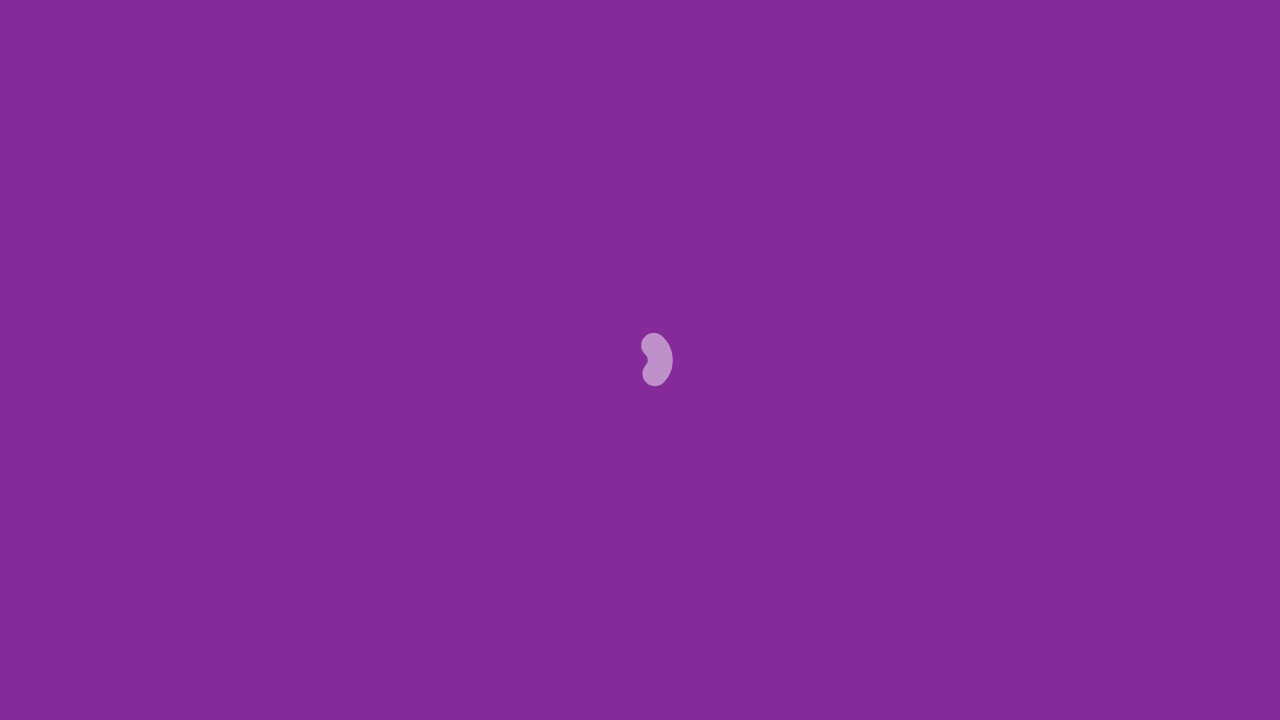

Clicked the 'Forgot Password?' link at (124, 711) on text=Forgot Password?
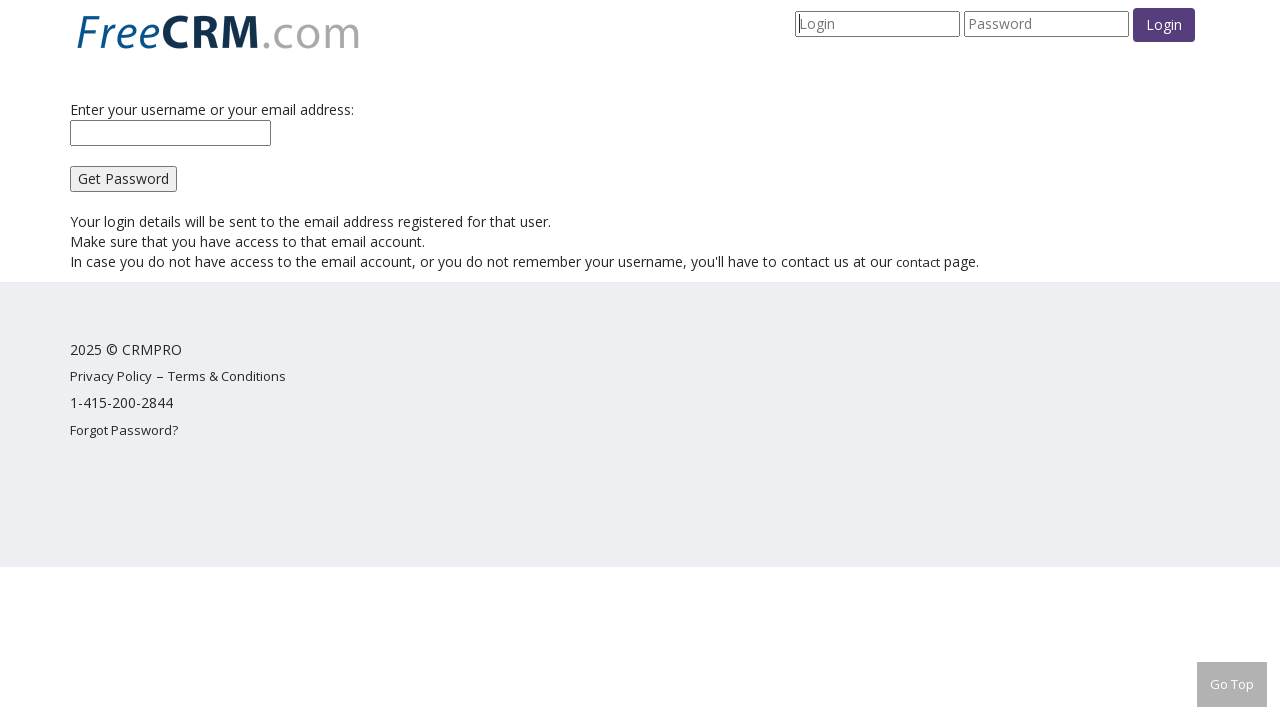

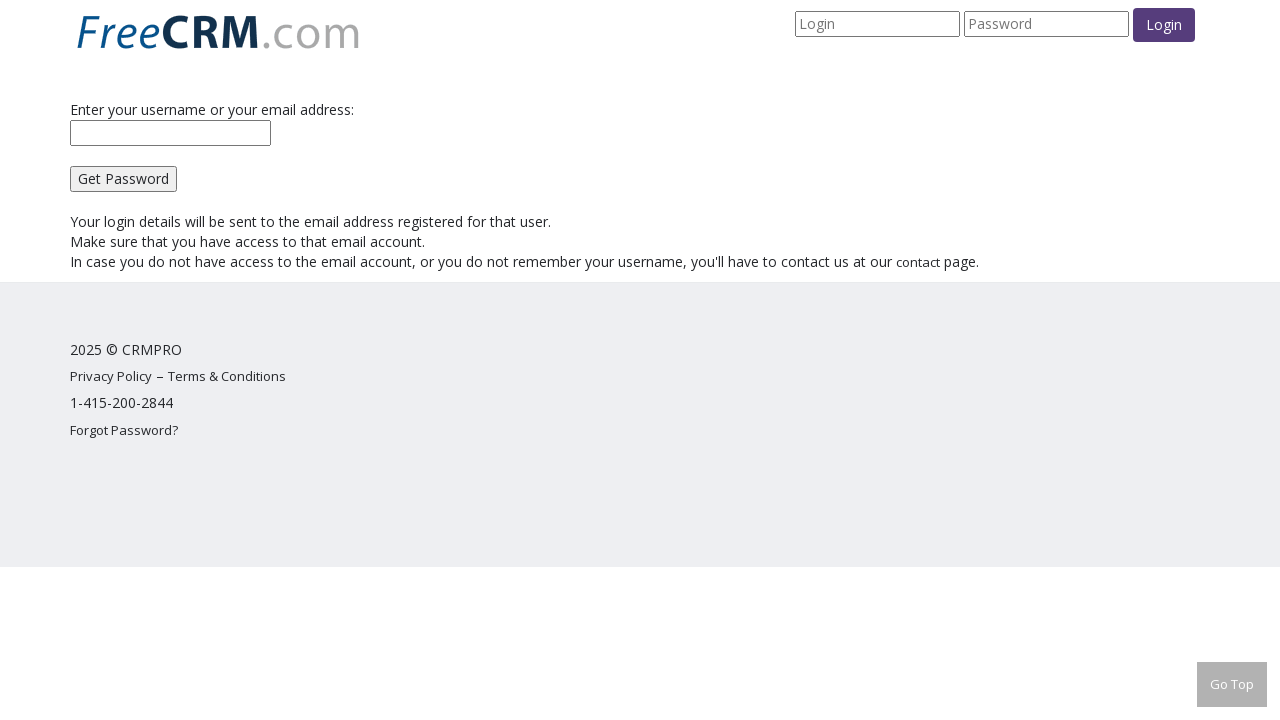